Tests dynamic loading functionality by clicking a Start button and waiting for a "Hello World!" element to become visible

Starting URL: https://the-internet.herokuapp.com/dynamic_loading/1

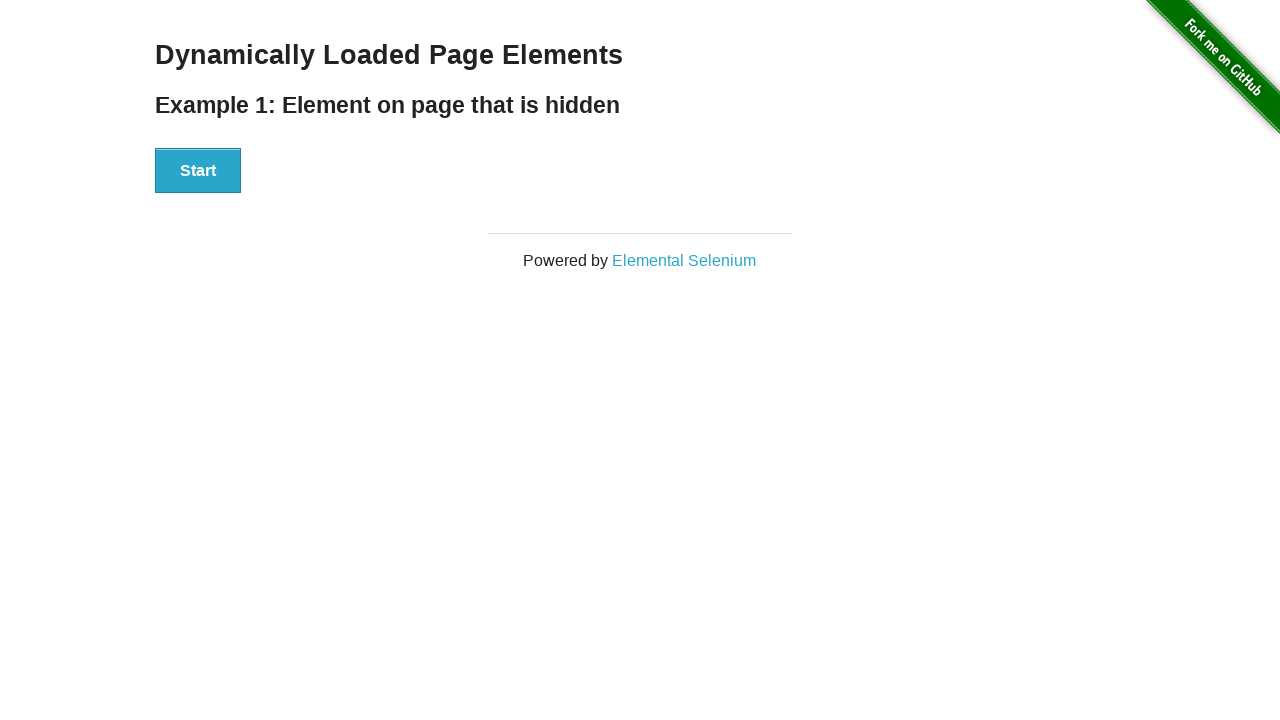

Navigated to dynamic loading test page
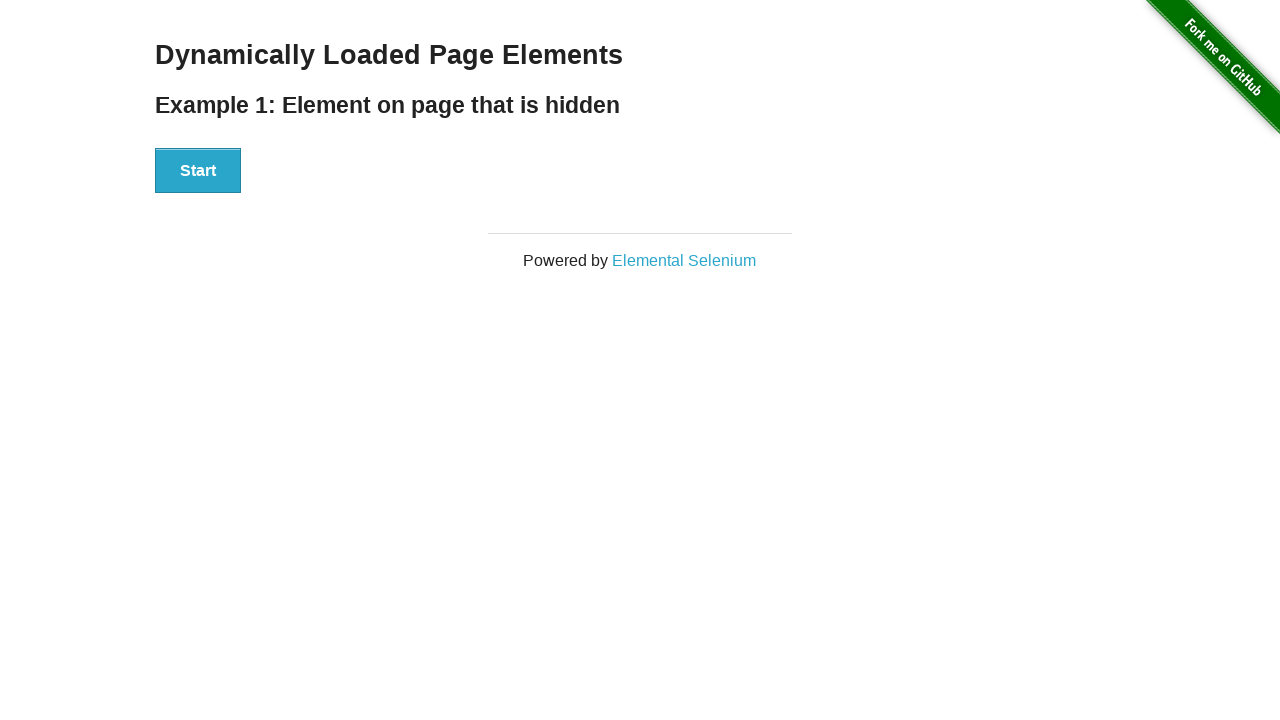

Clicked Start button to trigger dynamic loading at (198, 171) on xpath=//button[text()='Start']
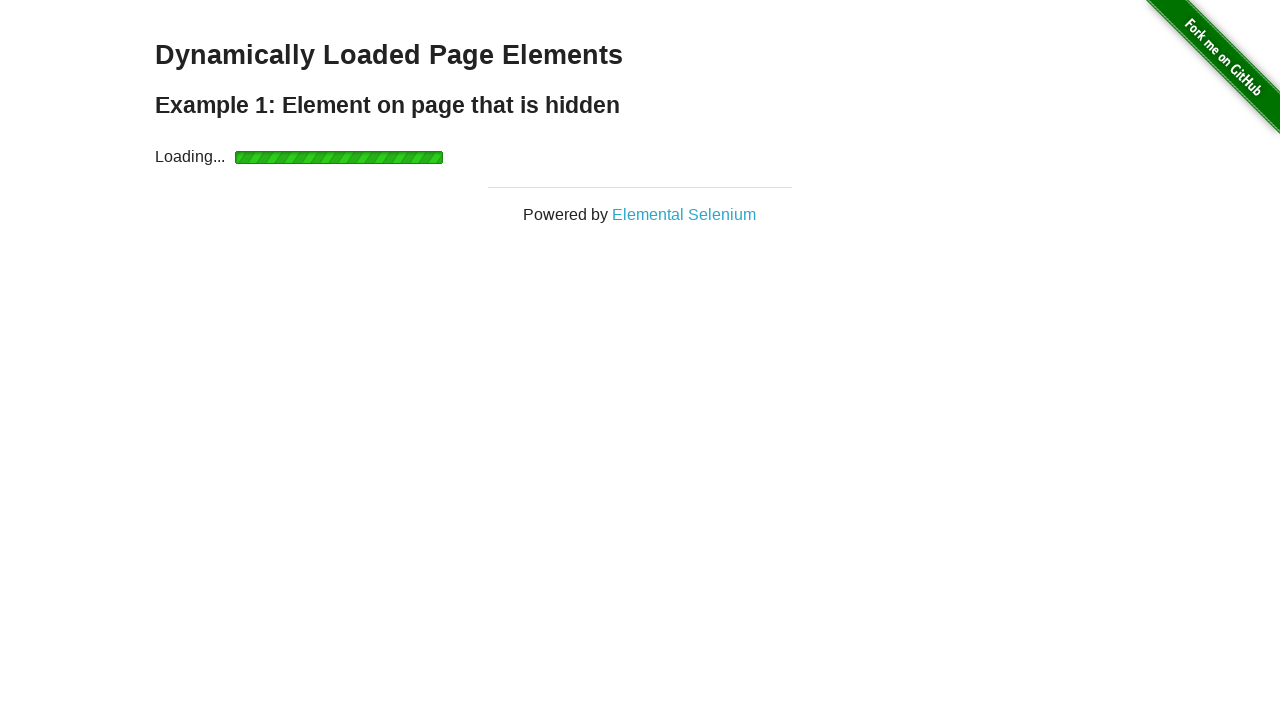

Hello World! element became visible after dynamic loading
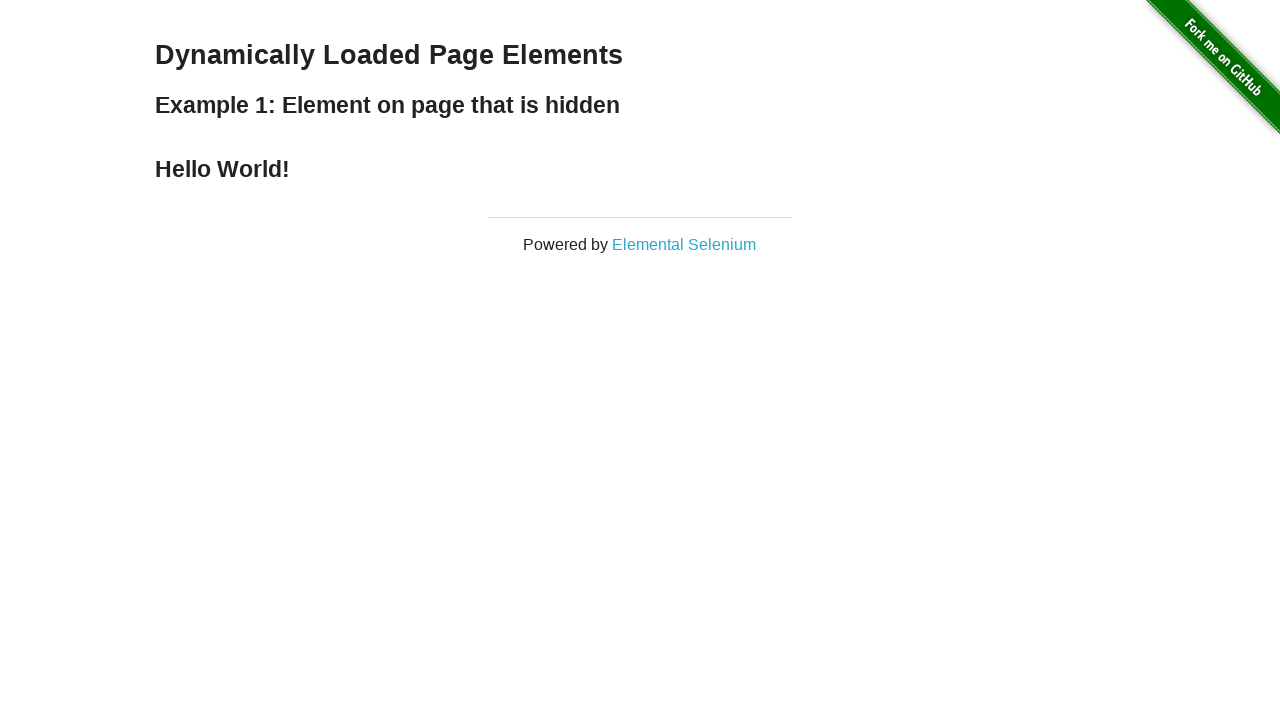

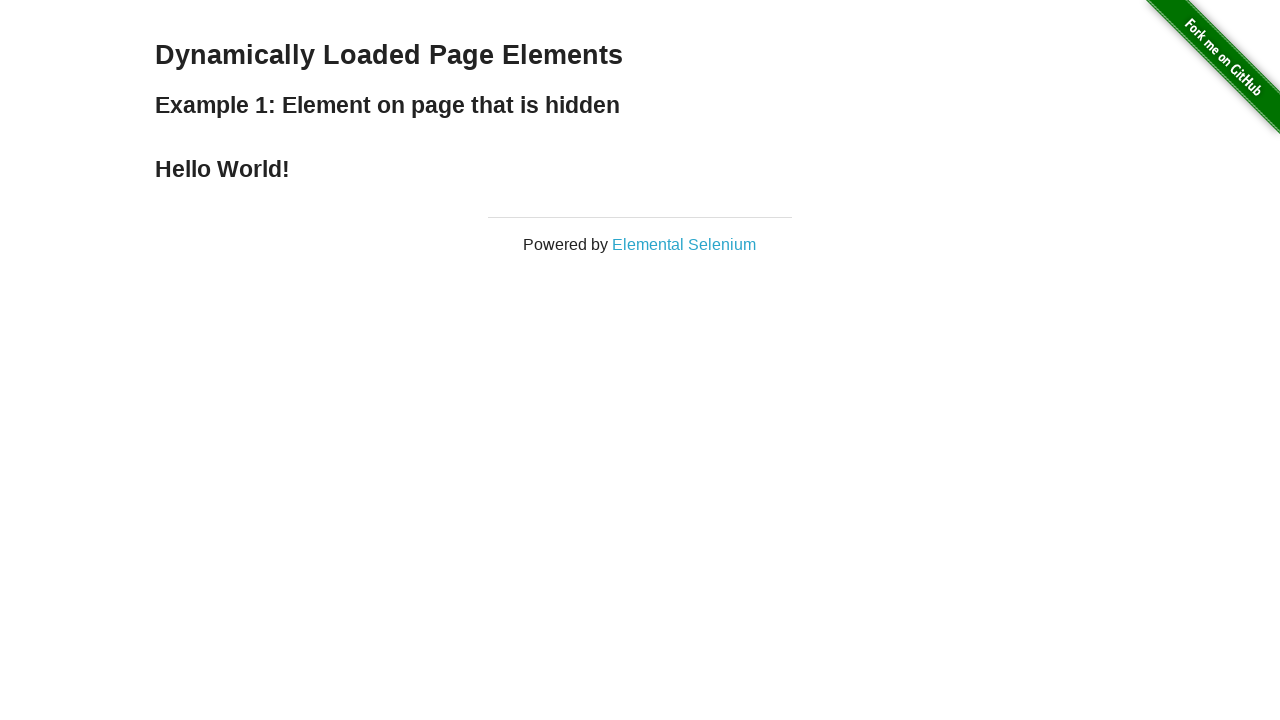